Clicks the third button (success style) and verifies canvas changes

Starting URL: https://the-internet.herokuapp.com/challenging_dom

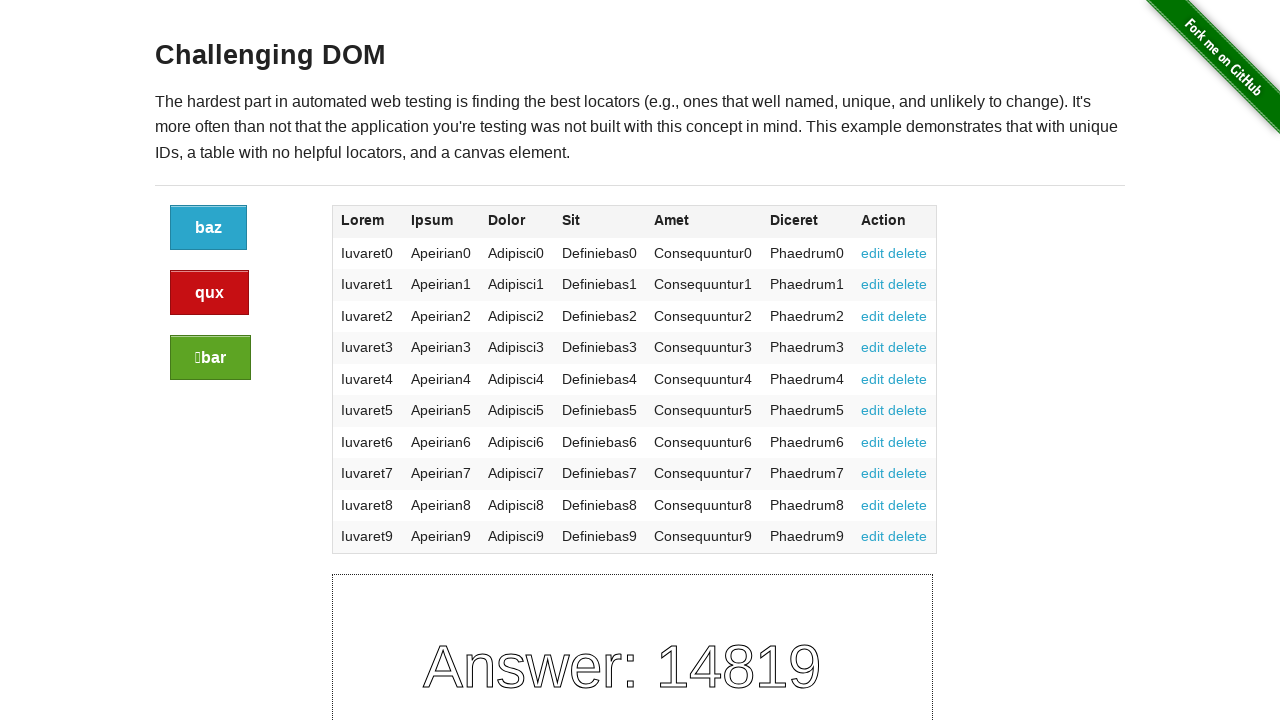

Clicked the third button with success style at (210, 358) on .button.success
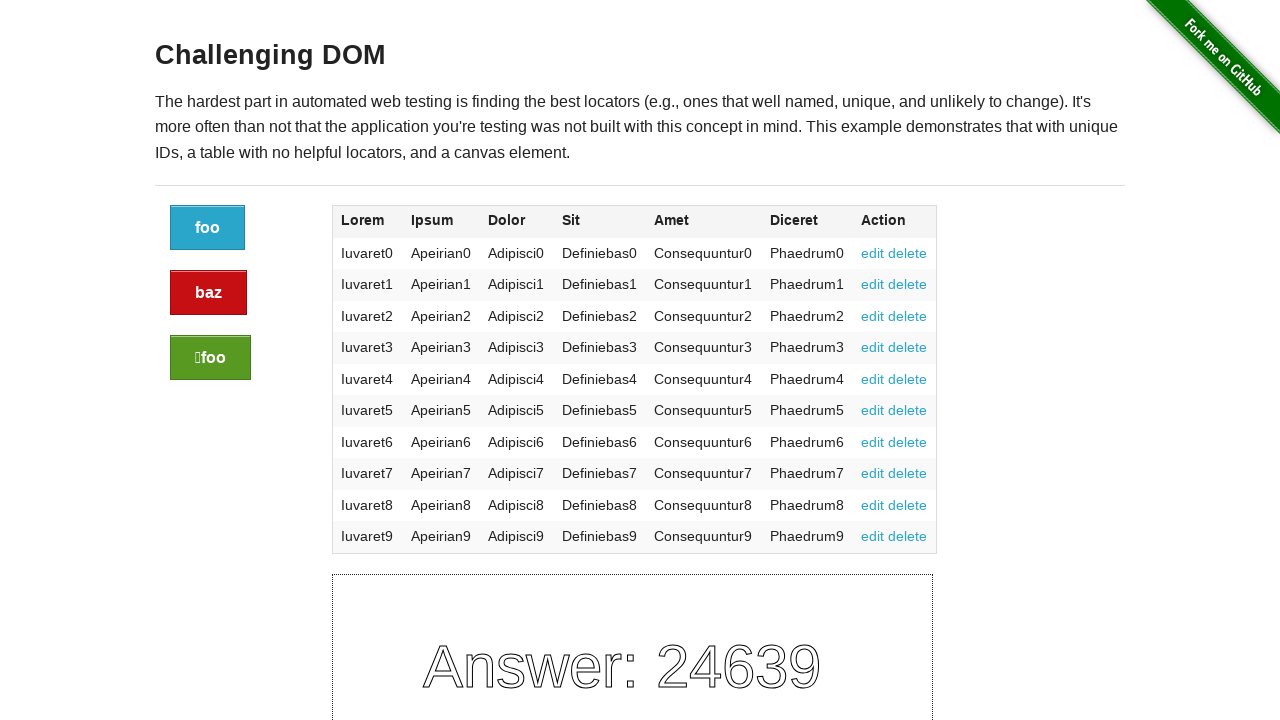

Canvas element loaded after button click
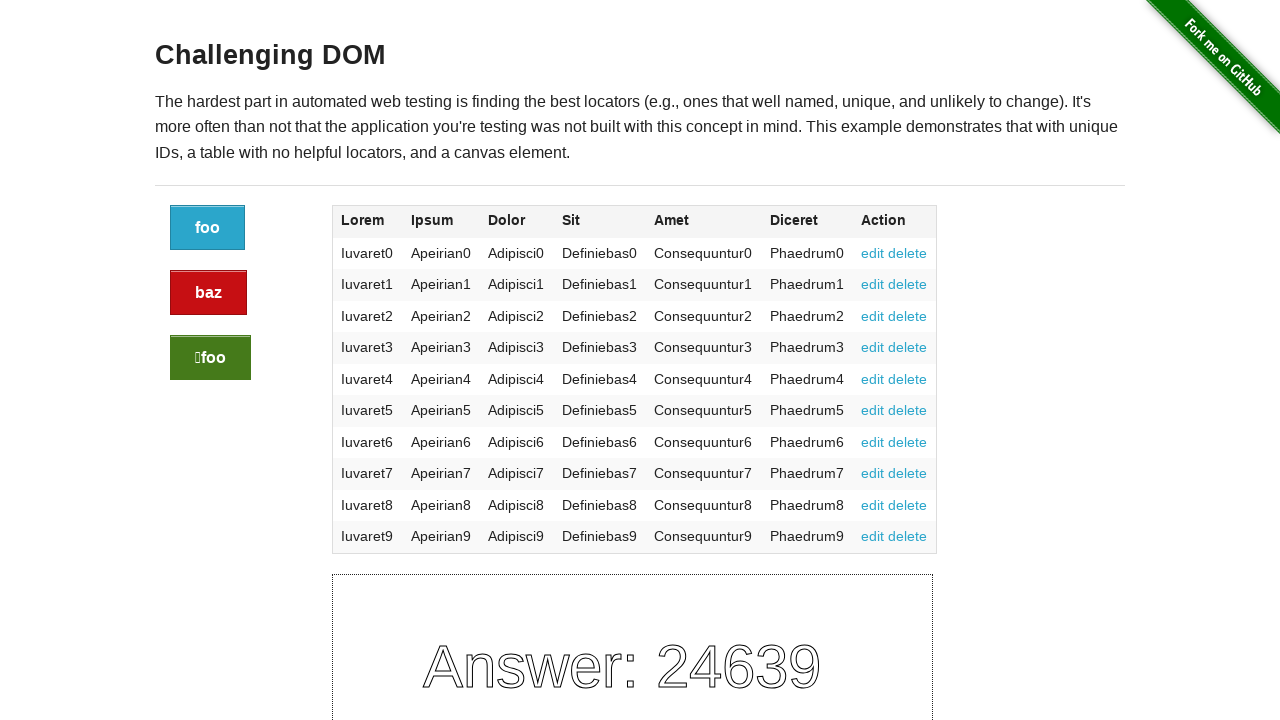

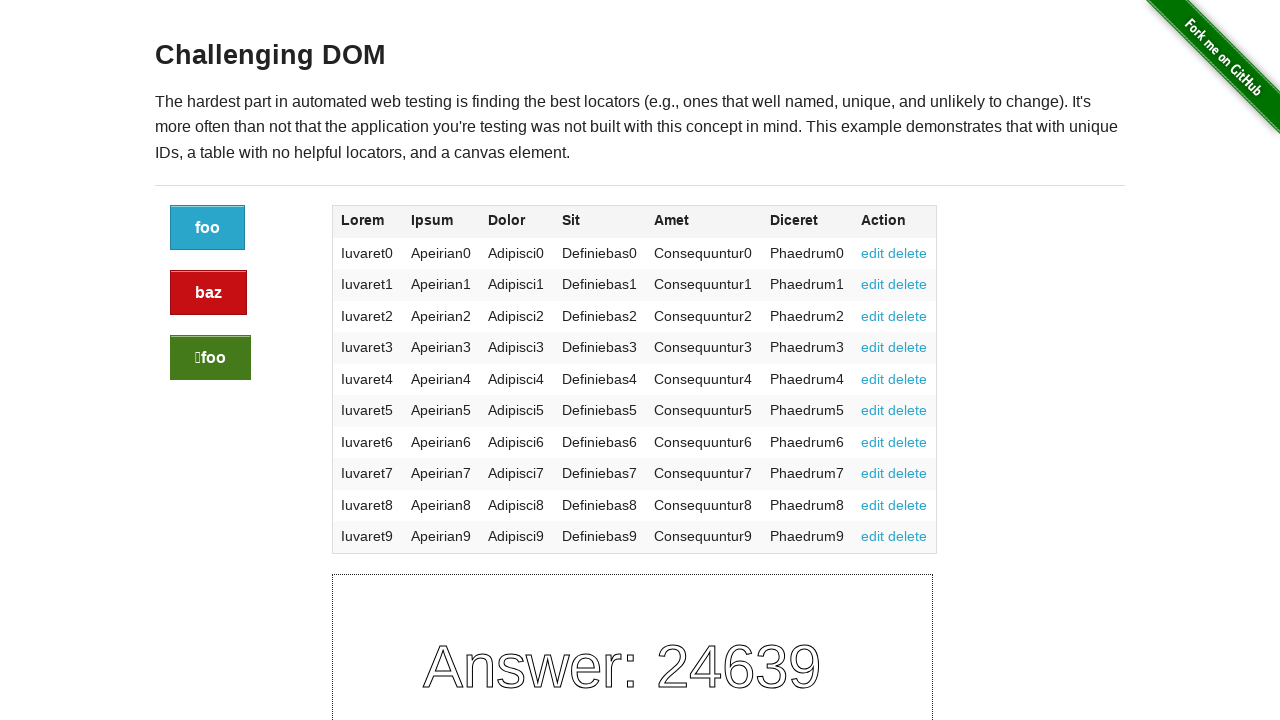